Tests clicking on a link that opens a popup window to demonstrate browser window handling

Starting URL: http://omayo.blogspot.com/

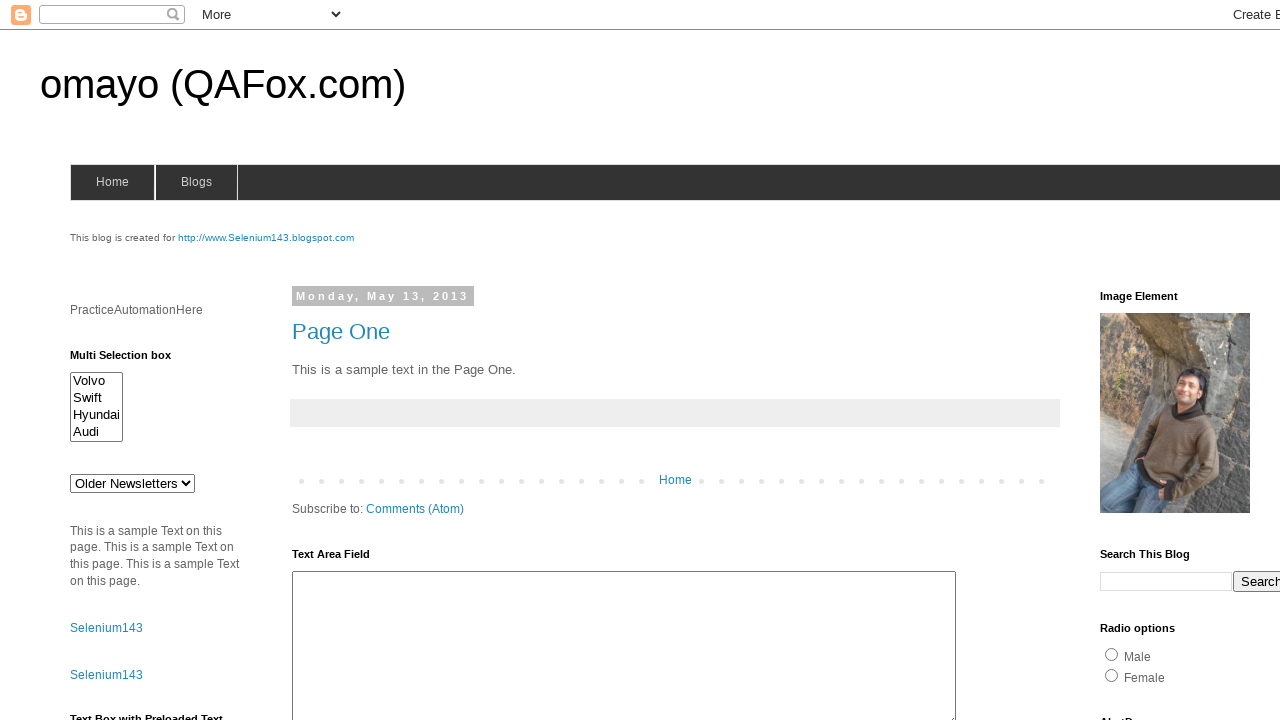

Clicked on 'Open a popup window' link at (132, 360) on text=Open a popup window
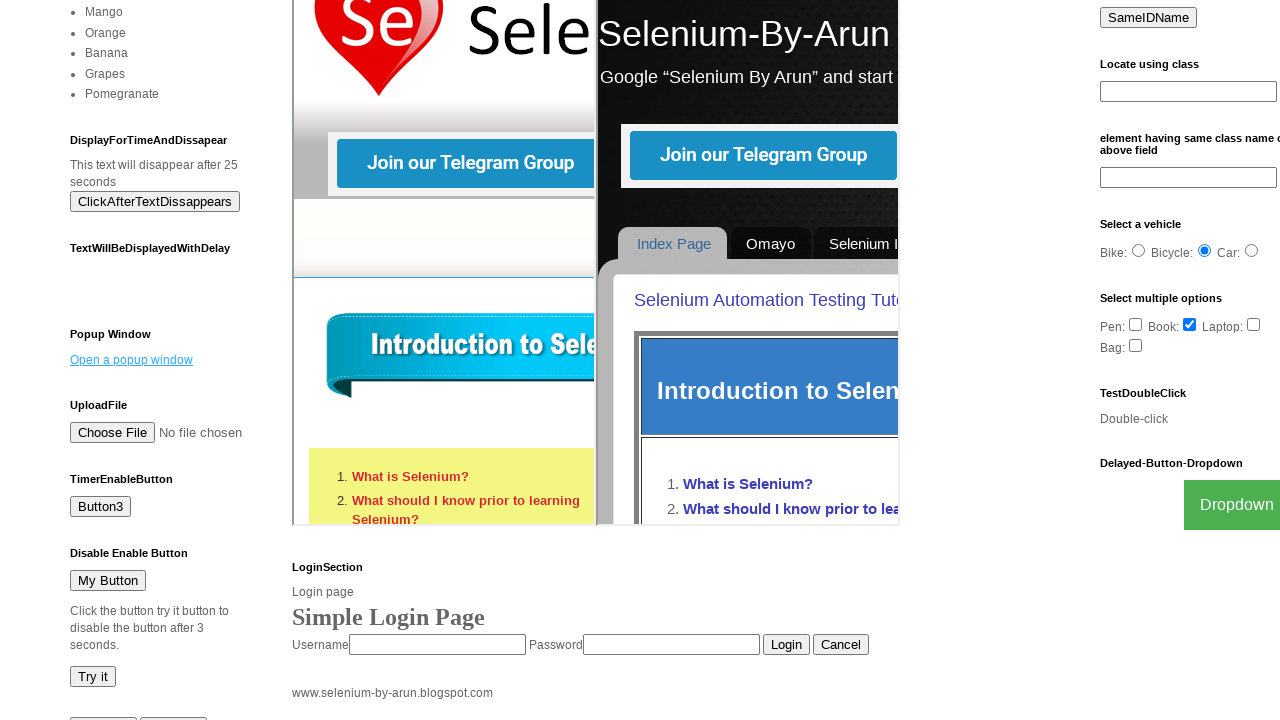

Waited 2 seconds for popup window to appear
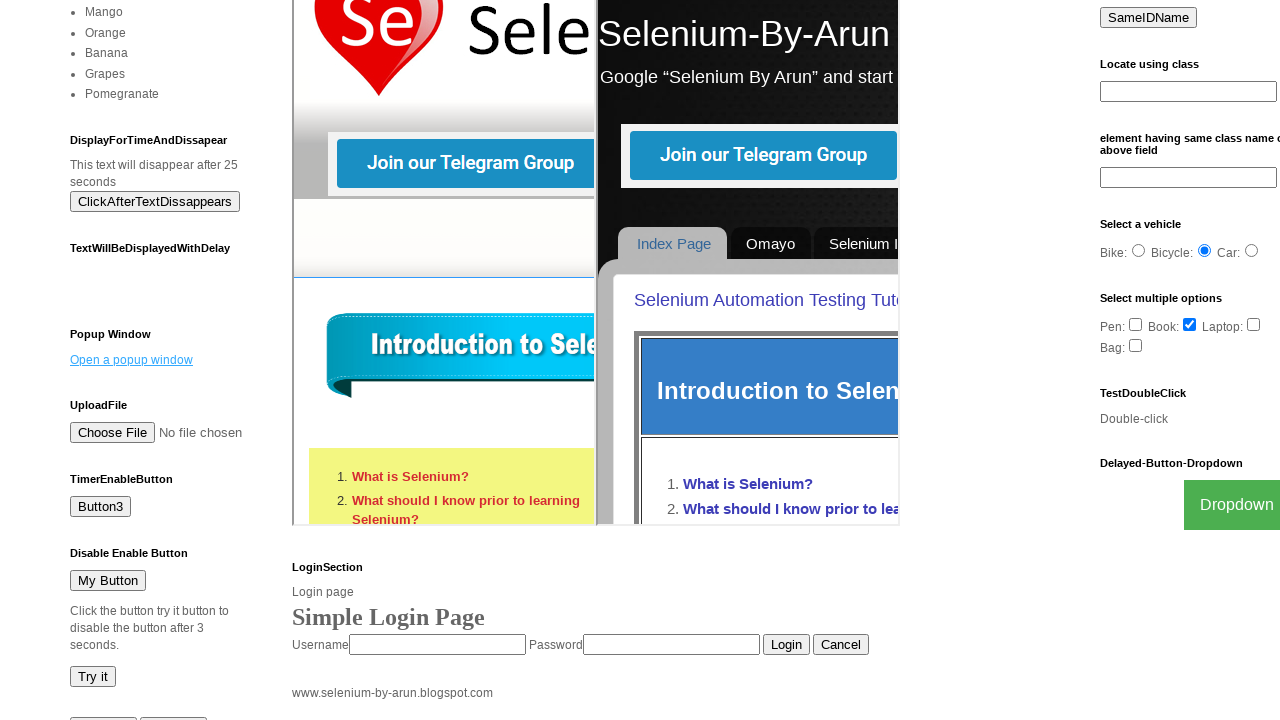

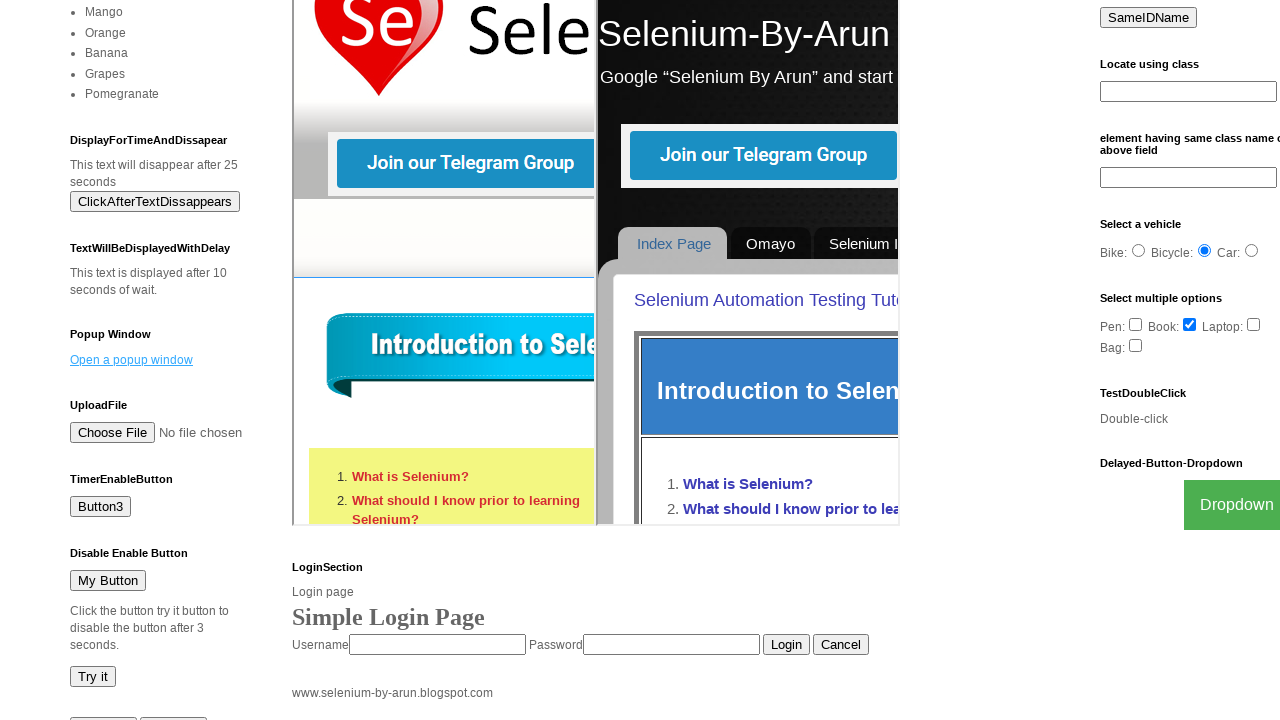